Tests drag-and-drop functionality on jQuery UI's droppable demo page by dragging an element onto a drop target and verifying the text changes to "Dropped!"

Starting URL: https://jqueryui.com/droppable/

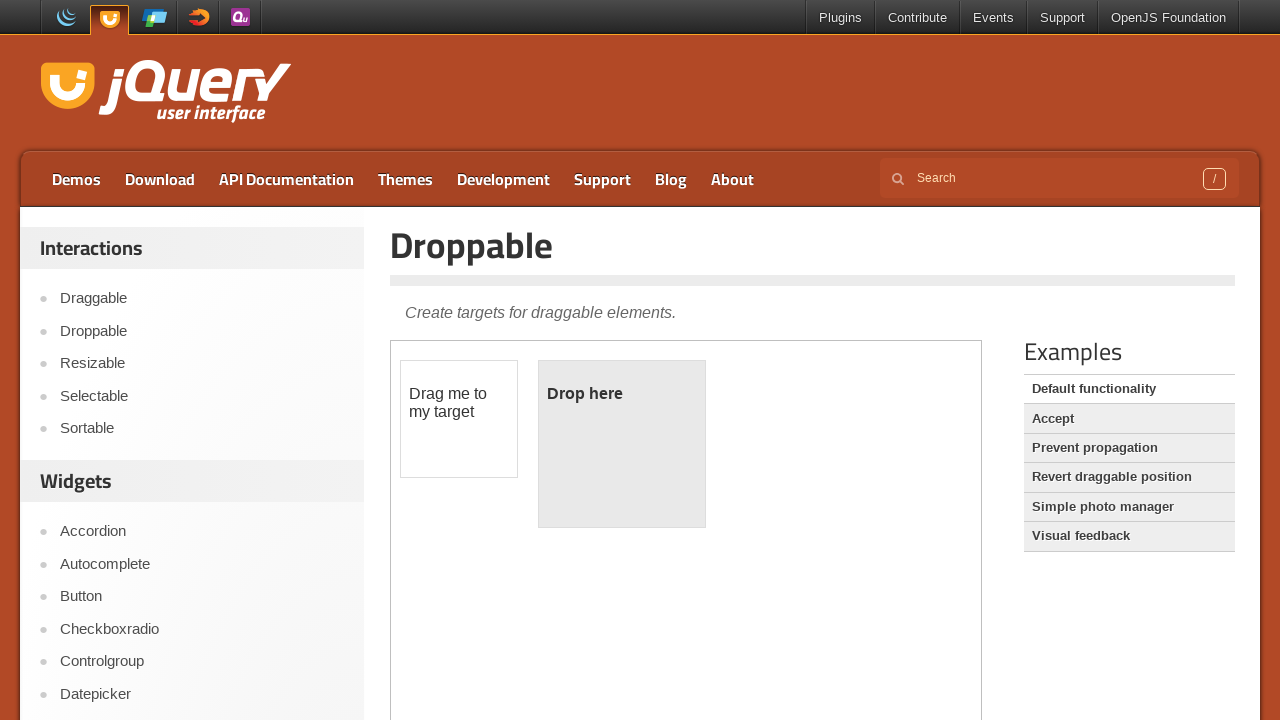

Navigated to jQuery UI droppable demo page
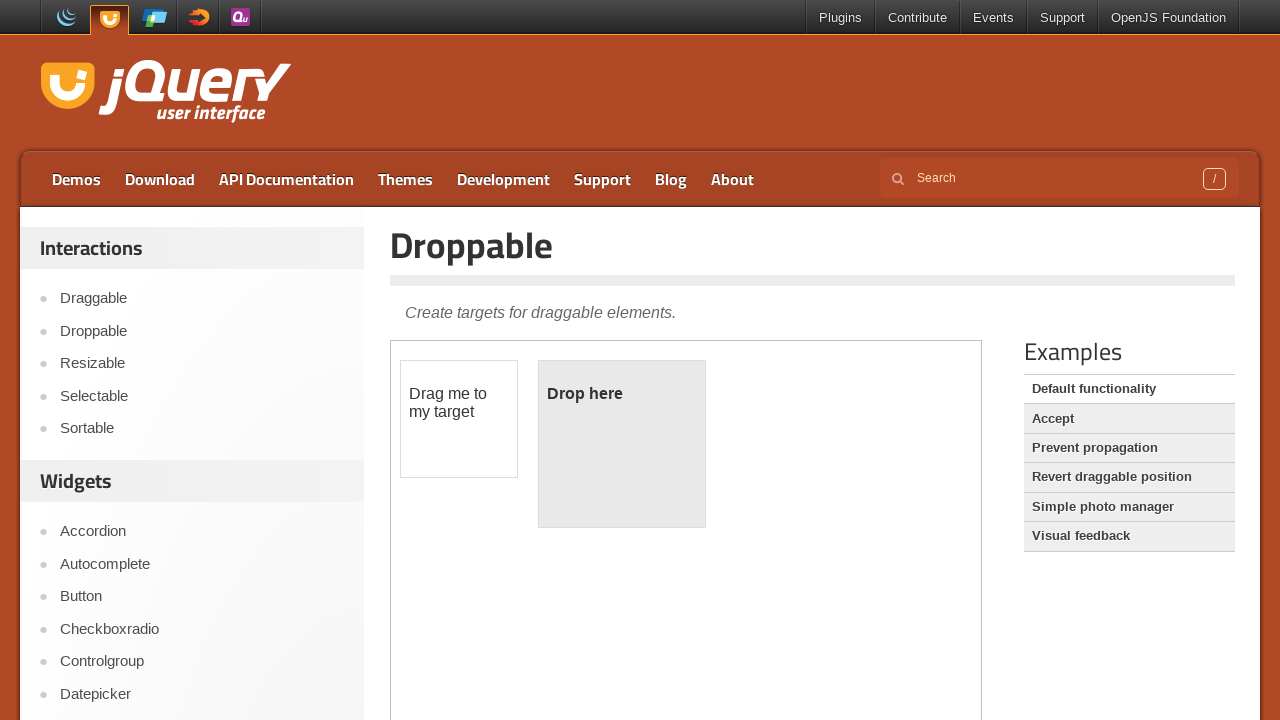

Located demo frame iframe
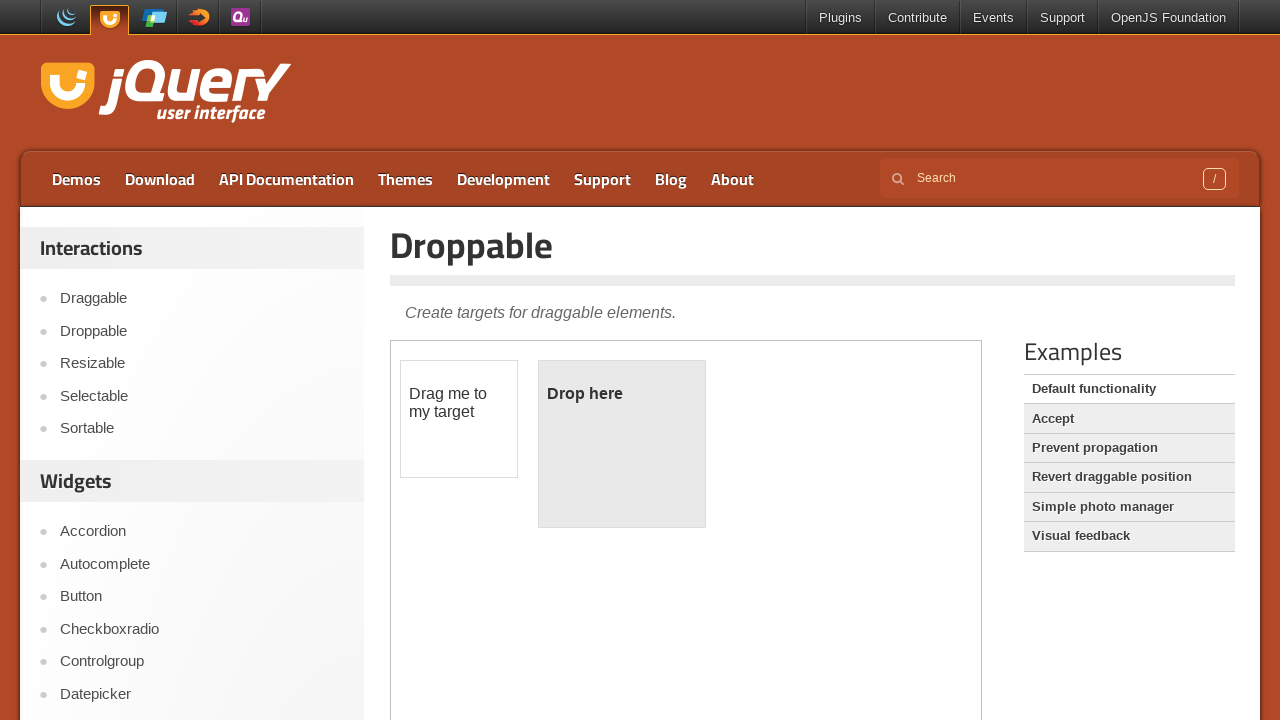

Located draggable element with ID 'draggable'
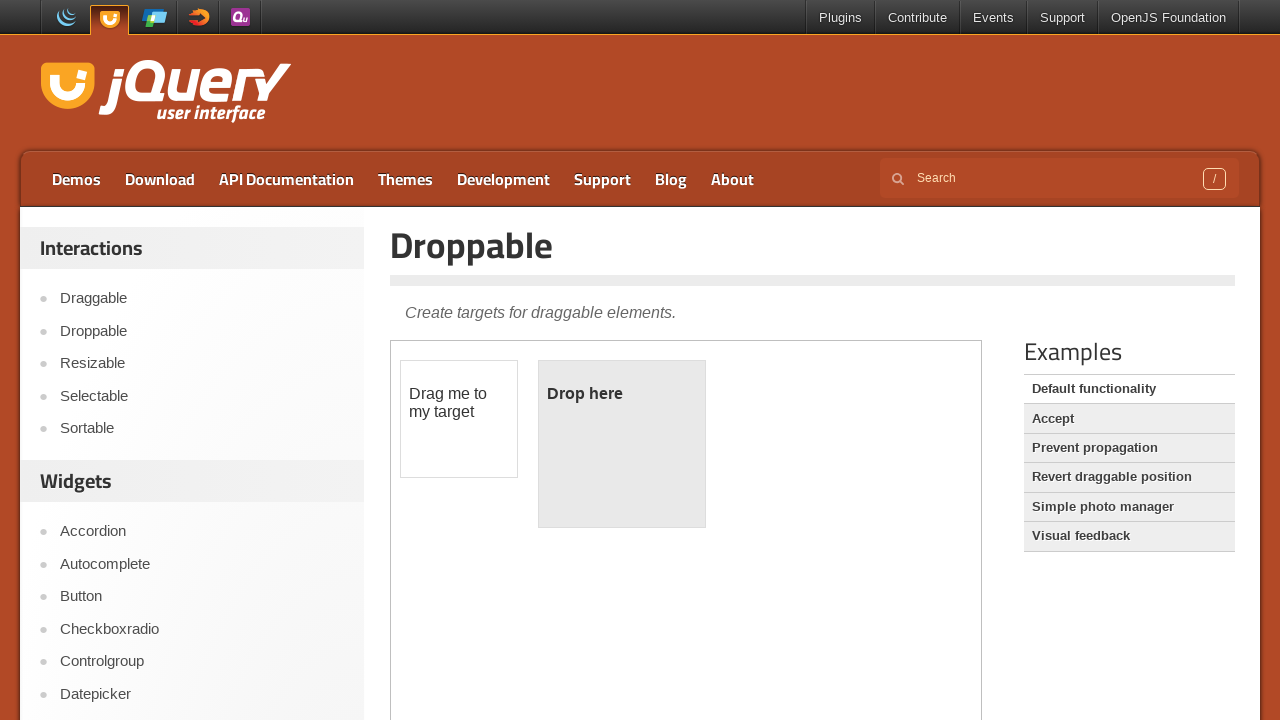

Located droppable element with ID 'droppable'
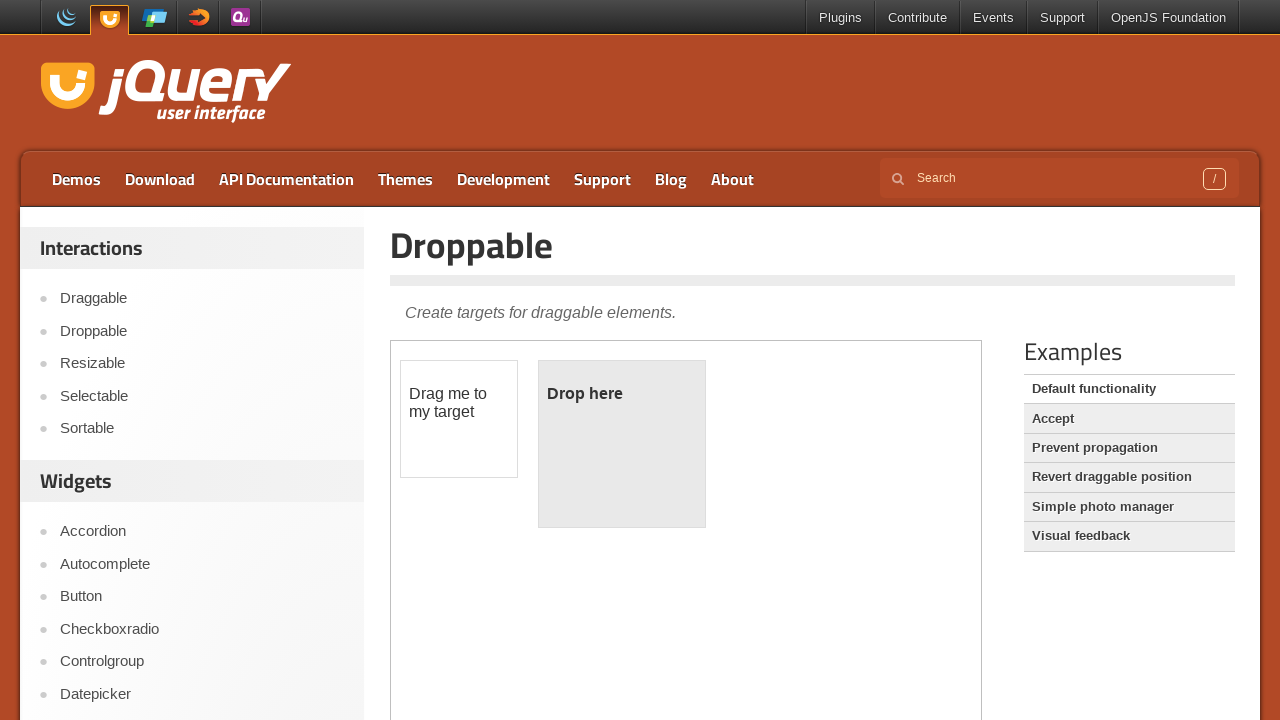

Dragged element onto drop target at (622, 444)
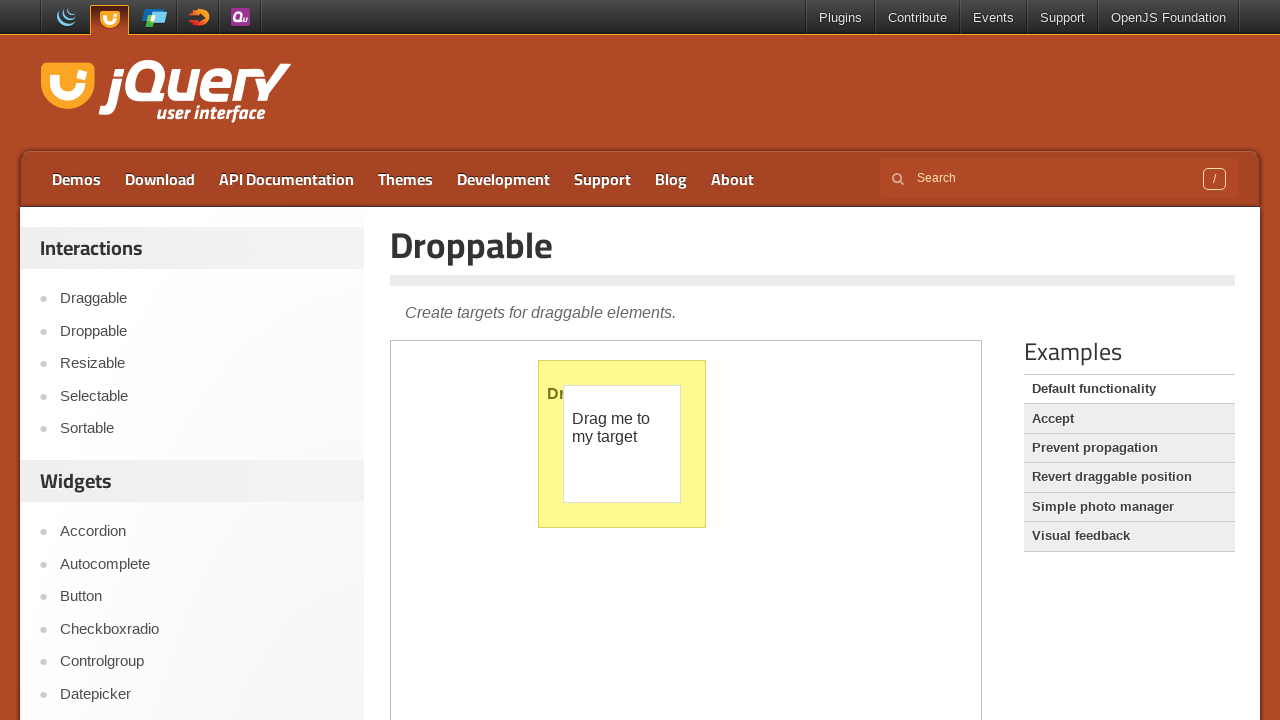

Verified drop target text changed to 'Dropped!'
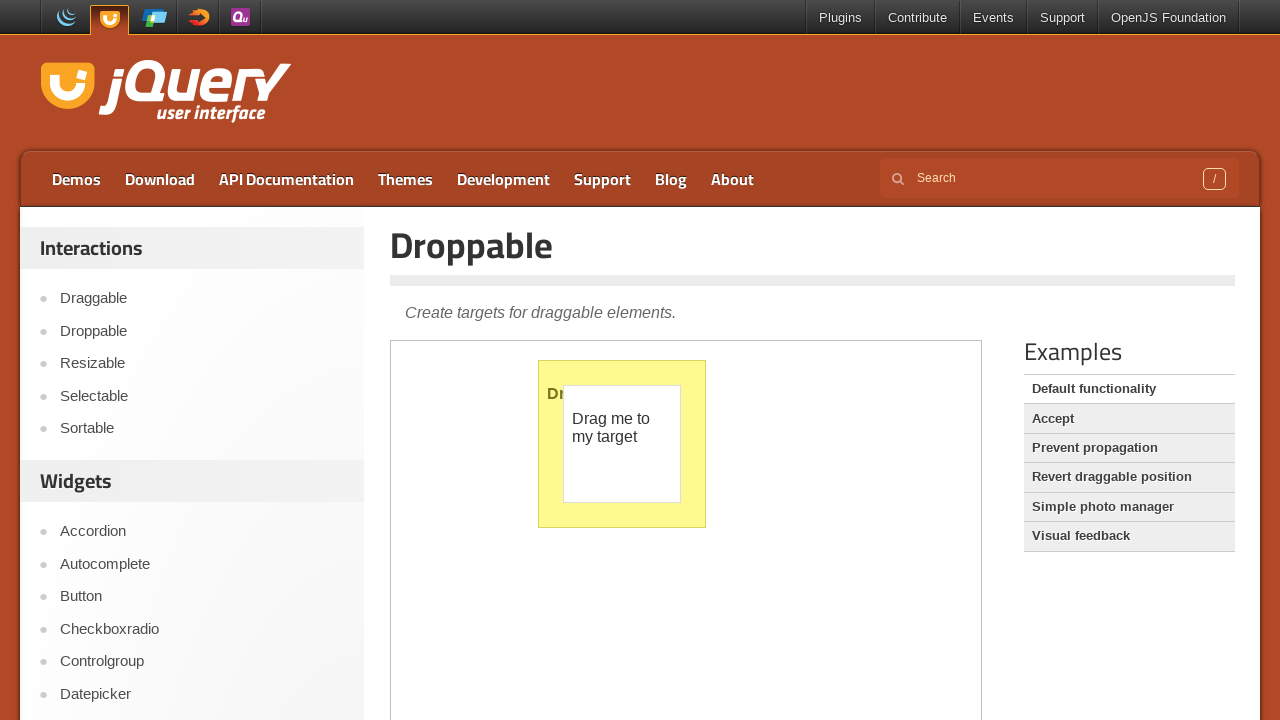

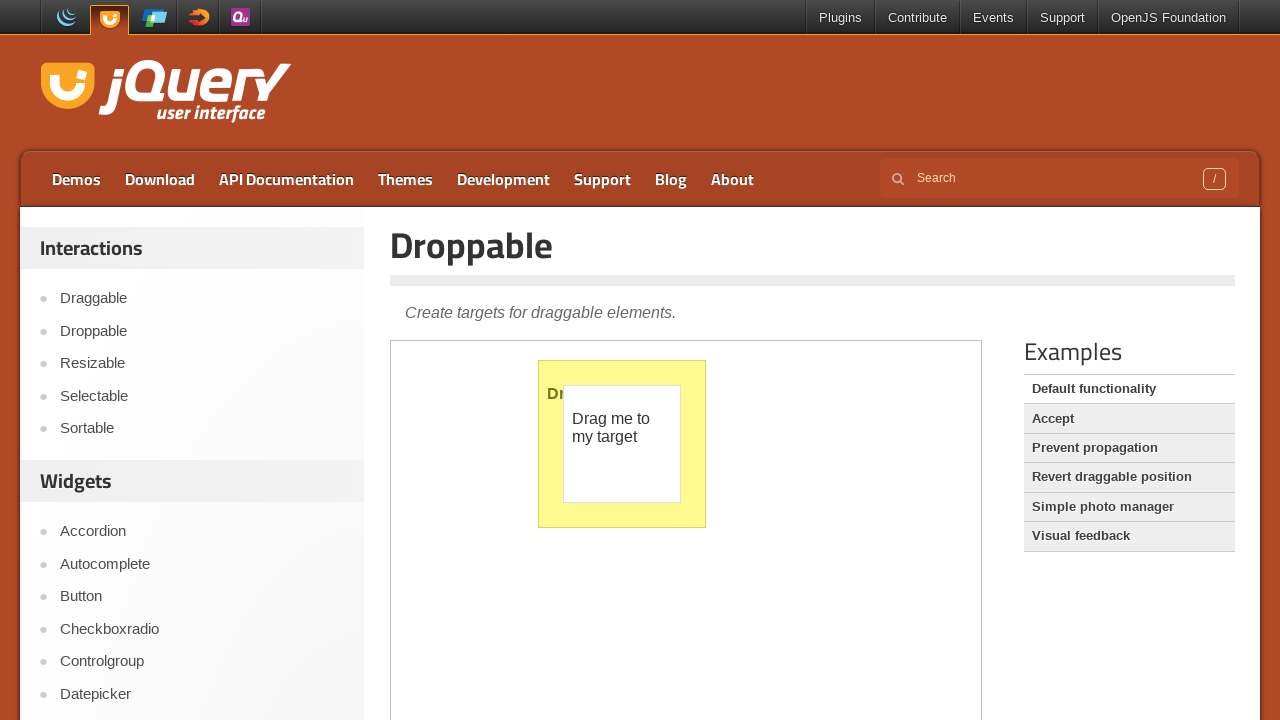